Tests a Selenium practice form by filling in first name, last name fields and selecting radio buttons for sex and experience options

Starting URL: https://www.techlistic.com/p/selenium-practice-form.html

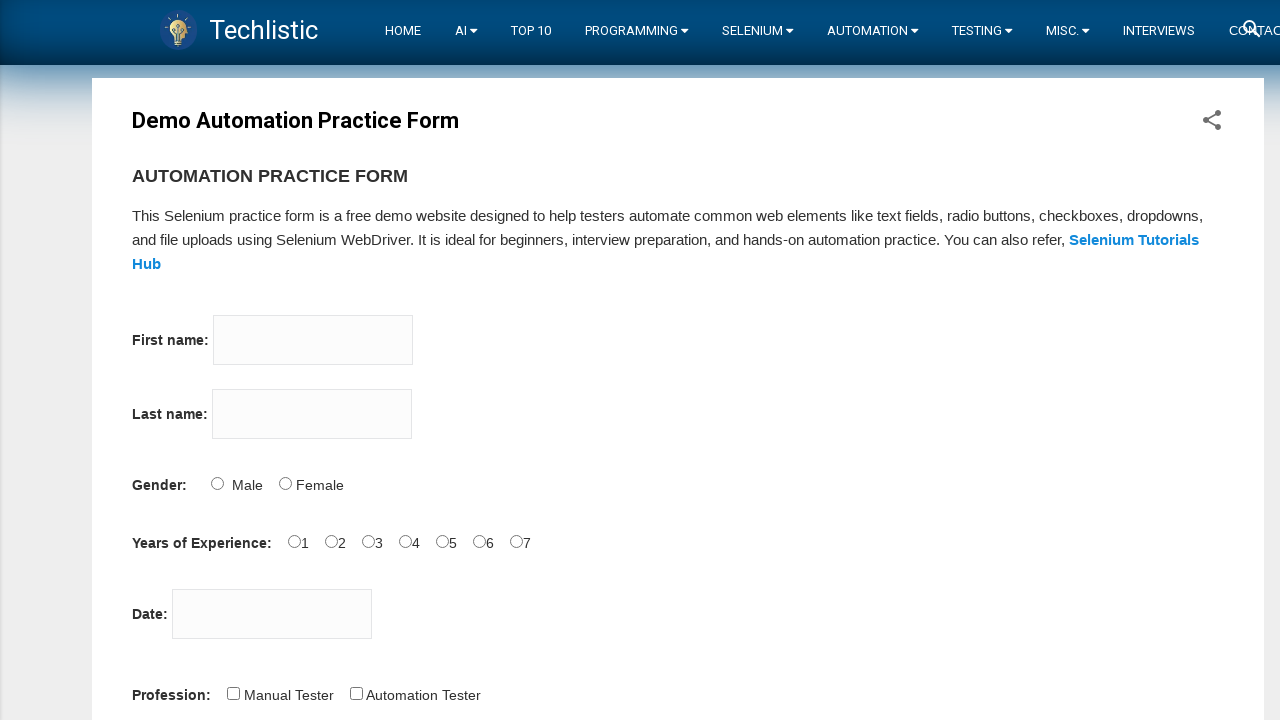

Filled first name field with 'Suresh' on input[name='firstname']
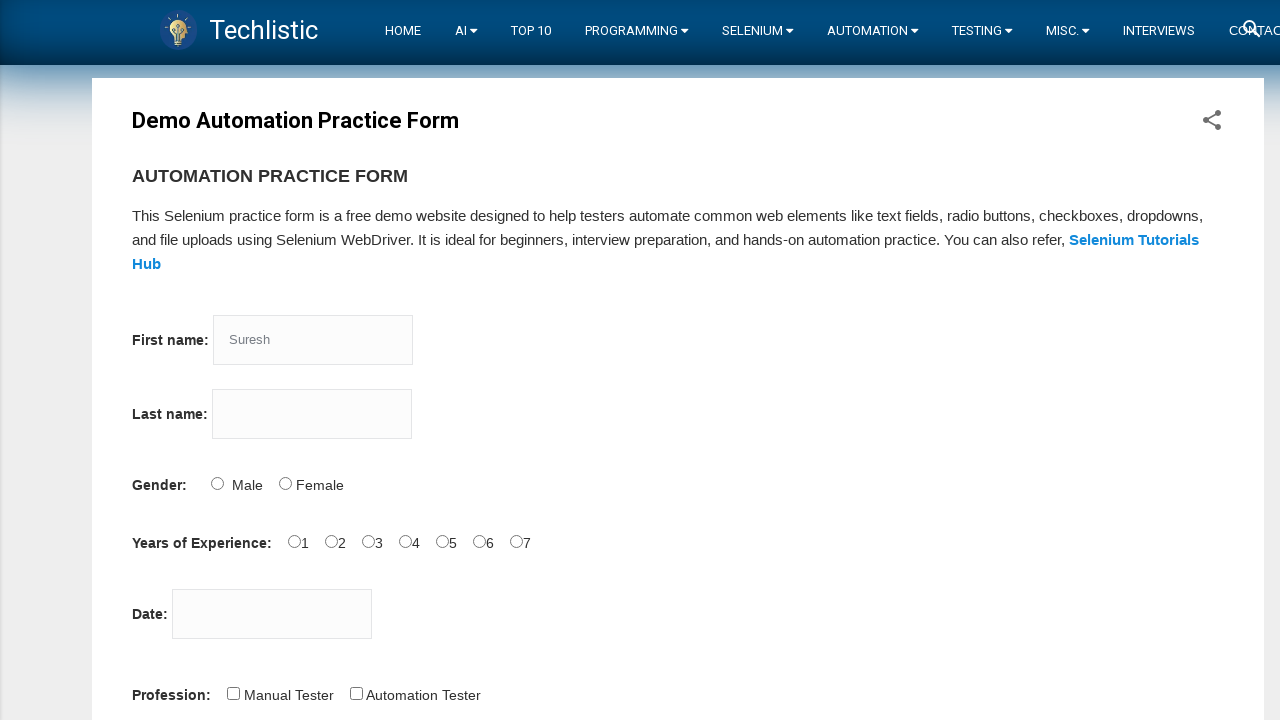

Filled last name field with 'Bala' on input[name='lastname']
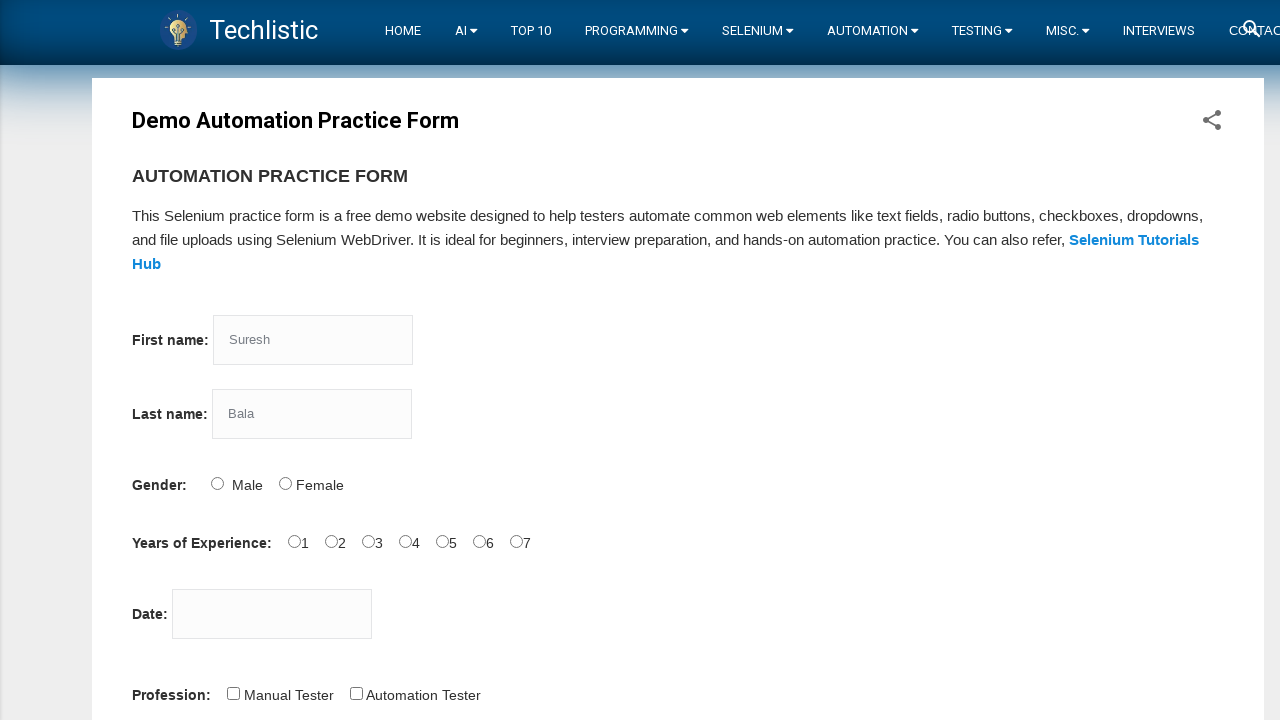

Selected Male radio button for sex field at (217, 483) on #sex-0
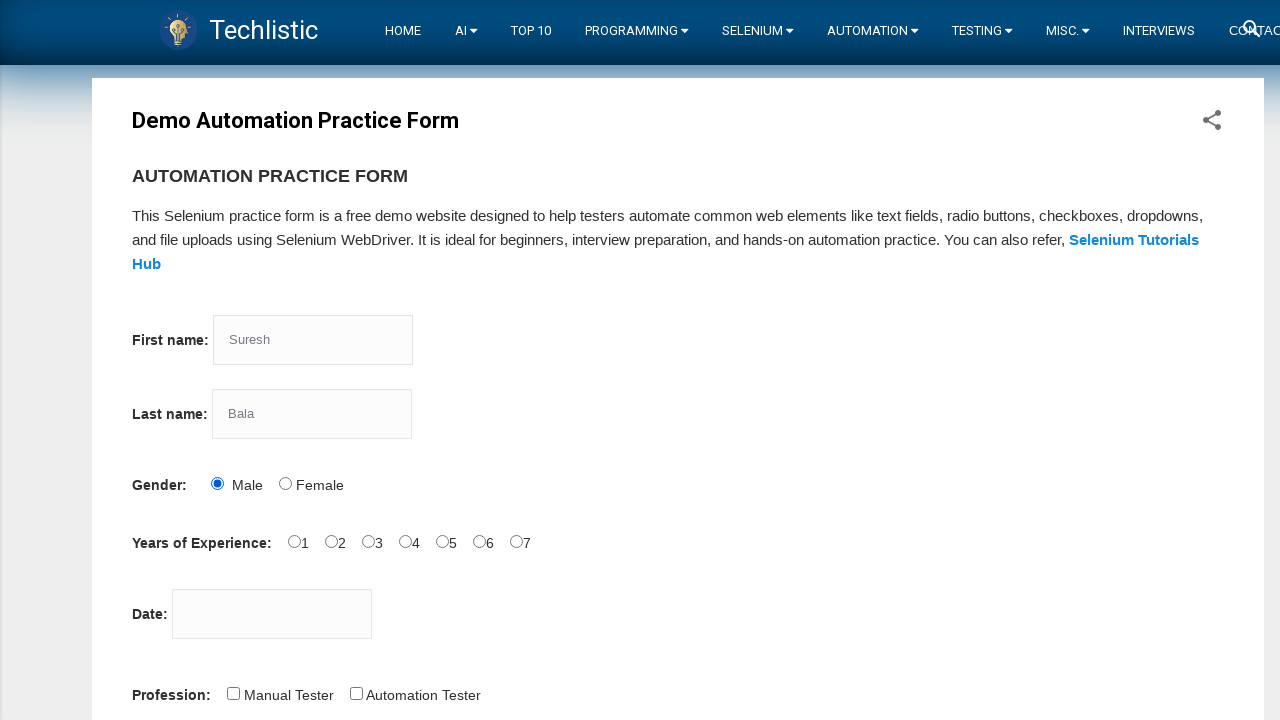

Selected 1 year radio button for experience field at (331, 541) on #exp-1
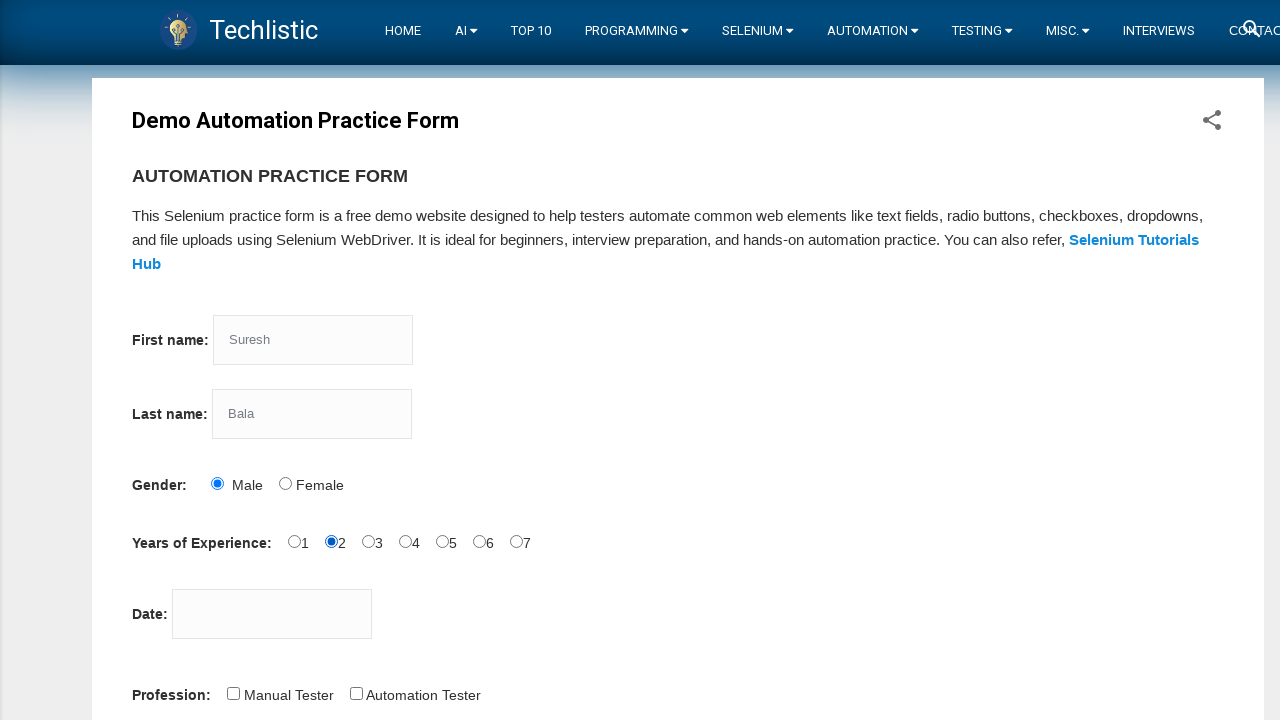

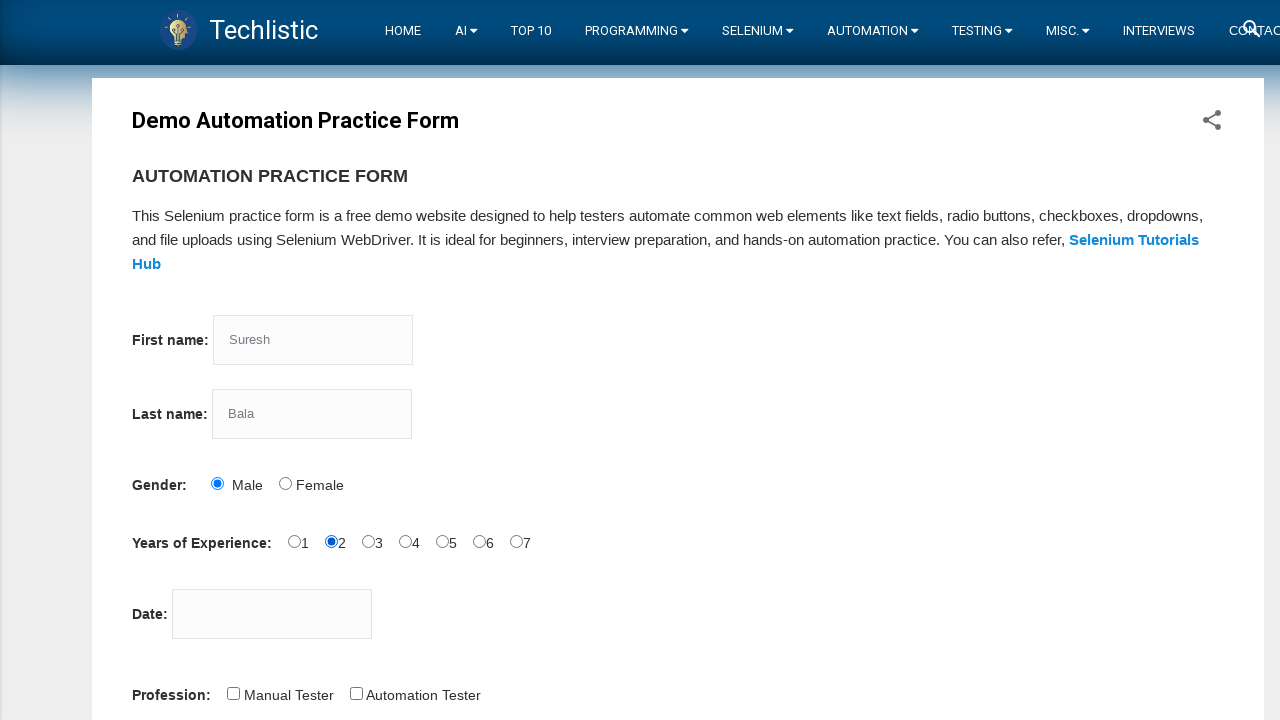